Tests drag-and-drop functionality on the jQuery UI droppable demo page by clicking and holding a draggable element, then releasing it onto a drop target within an iframe.

Starting URL: https://jqueryui.com/droppable/

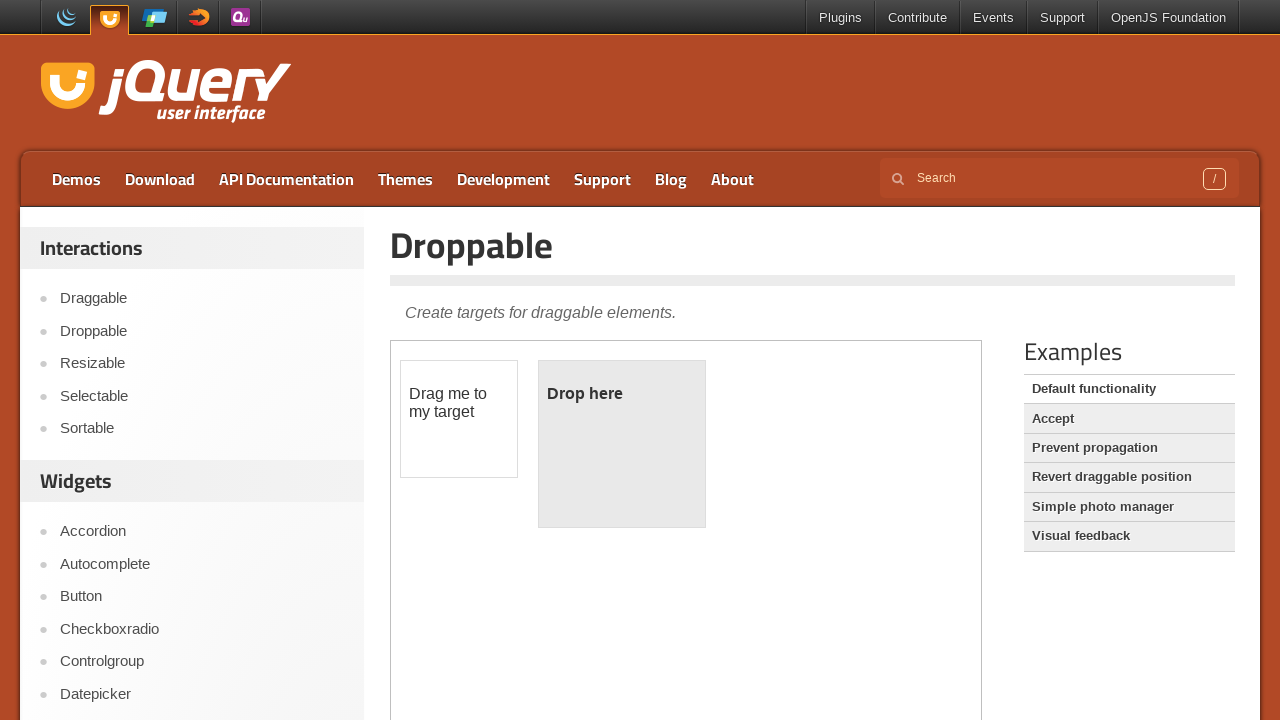

Located iframe containing drag-drop demo
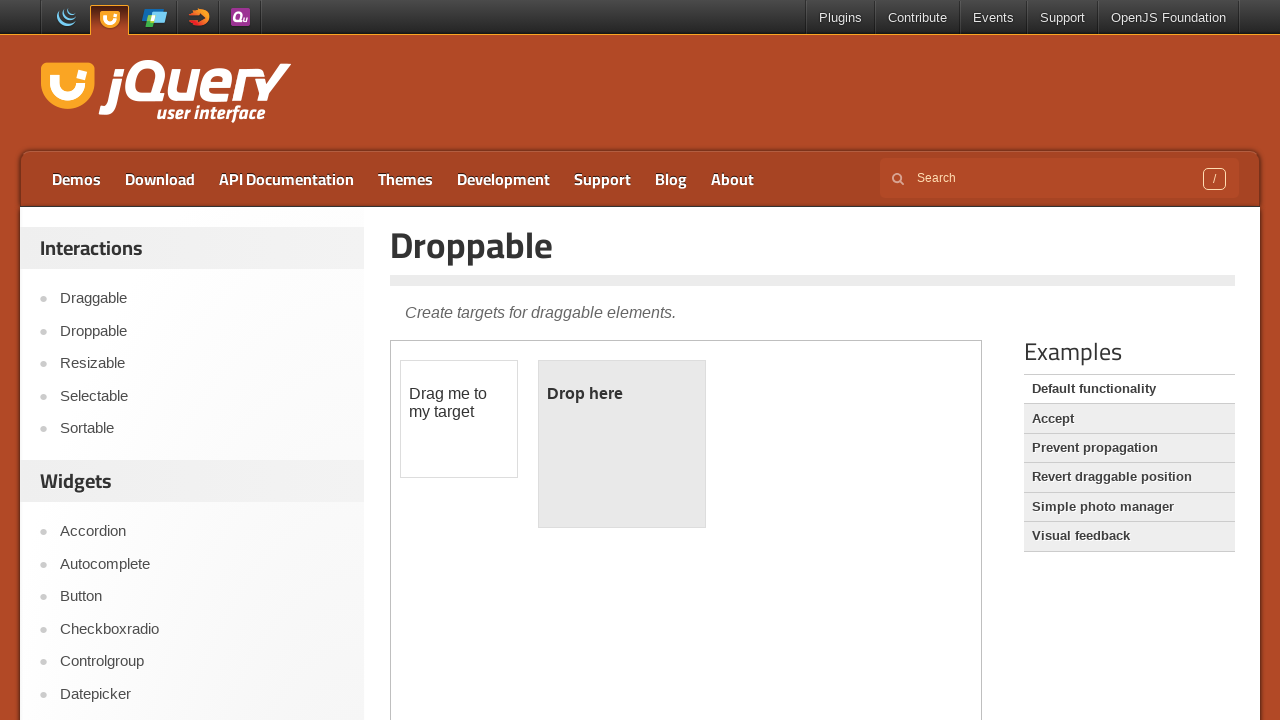

Located draggable source element
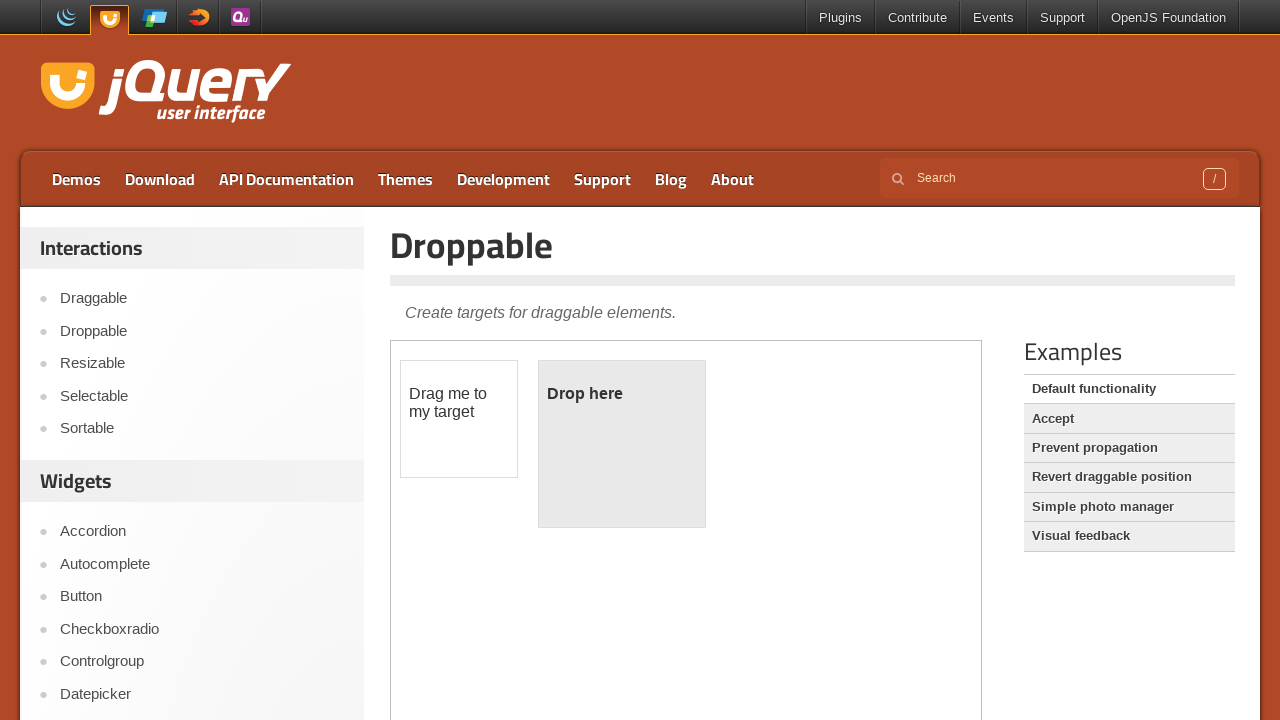

Located droppable target element
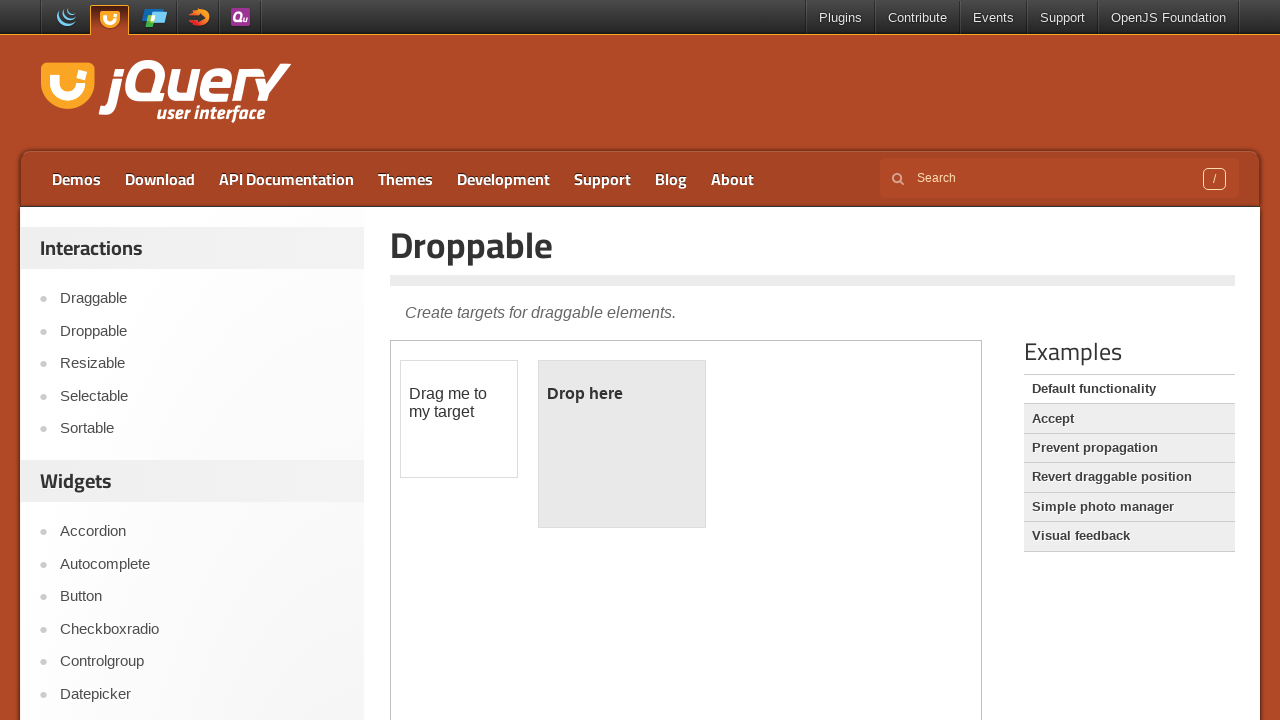

Retrieved bounding box for draggable element
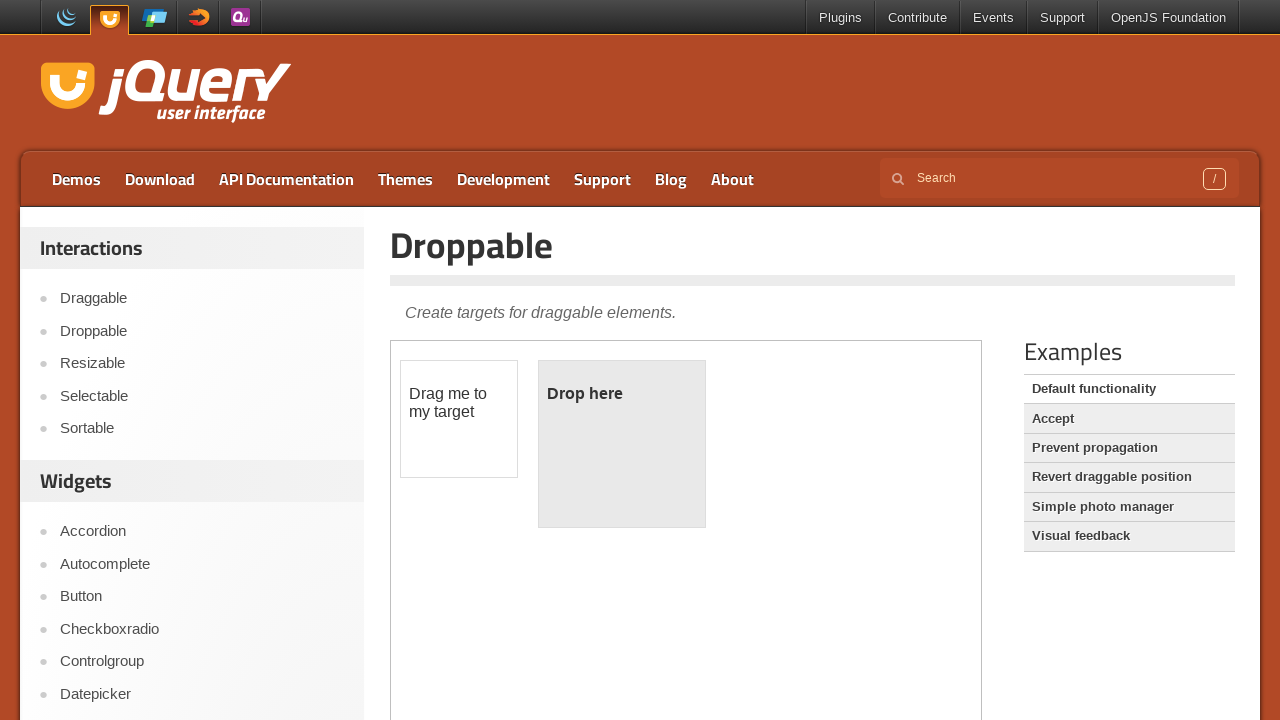

Retrieved bounding box for droppable element
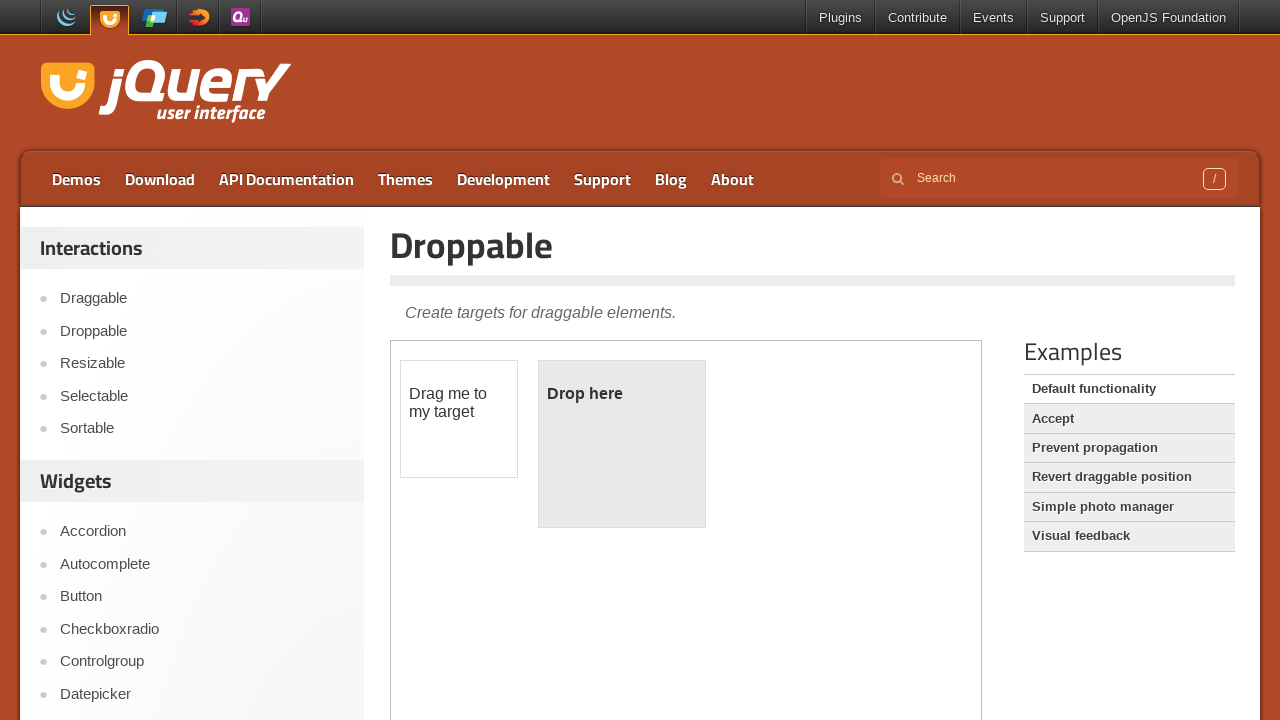

Performed drag-and-drop of draggable element onto droppable target at (622, 444)
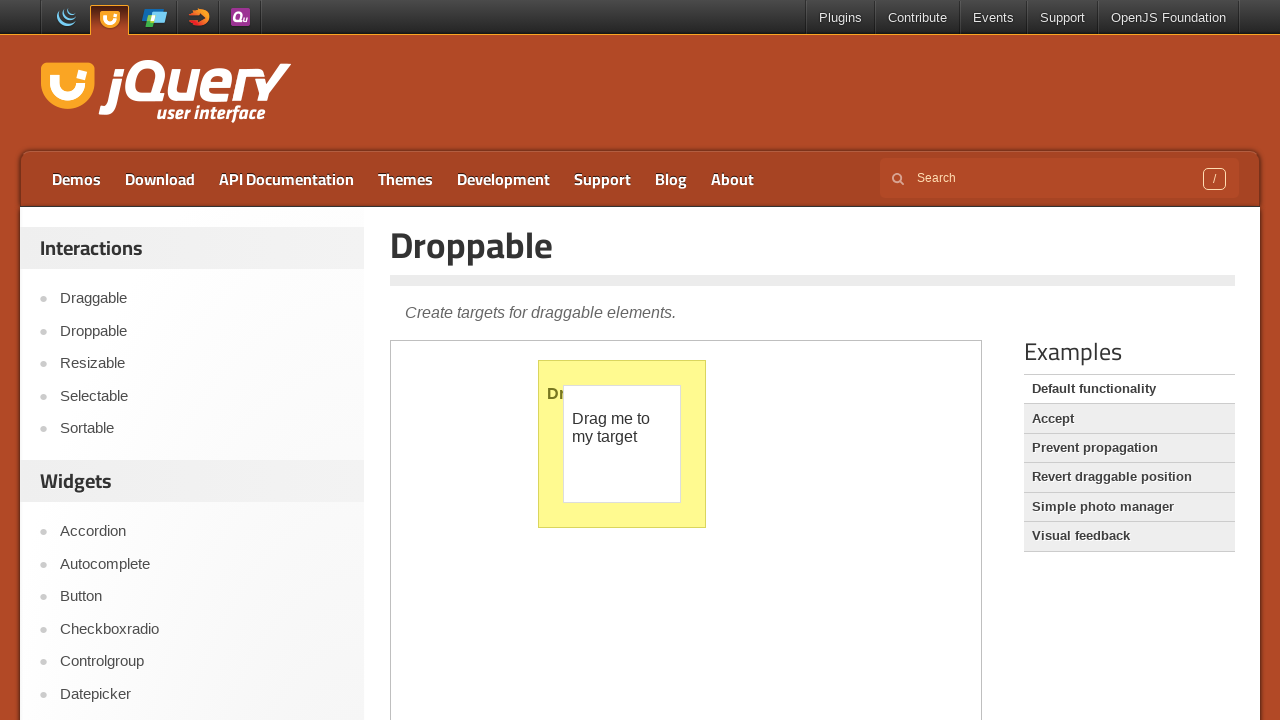

Waited 1000ms to observe drag-and-drop result
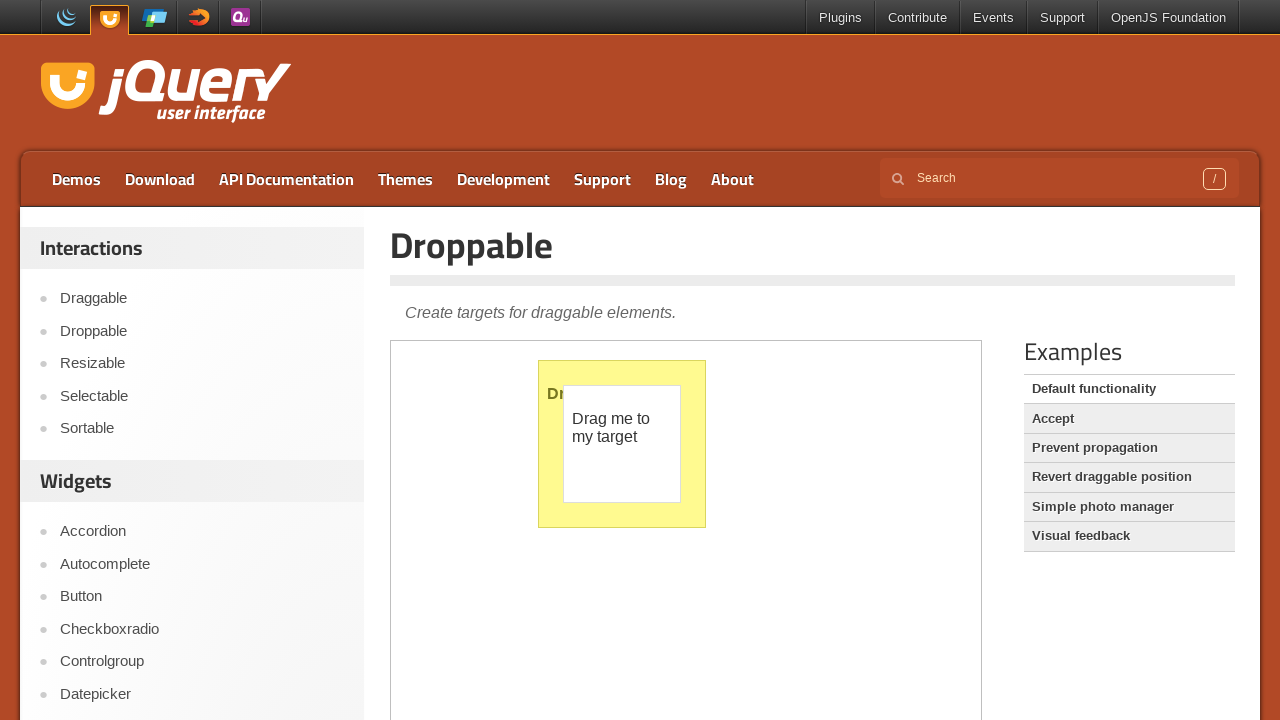

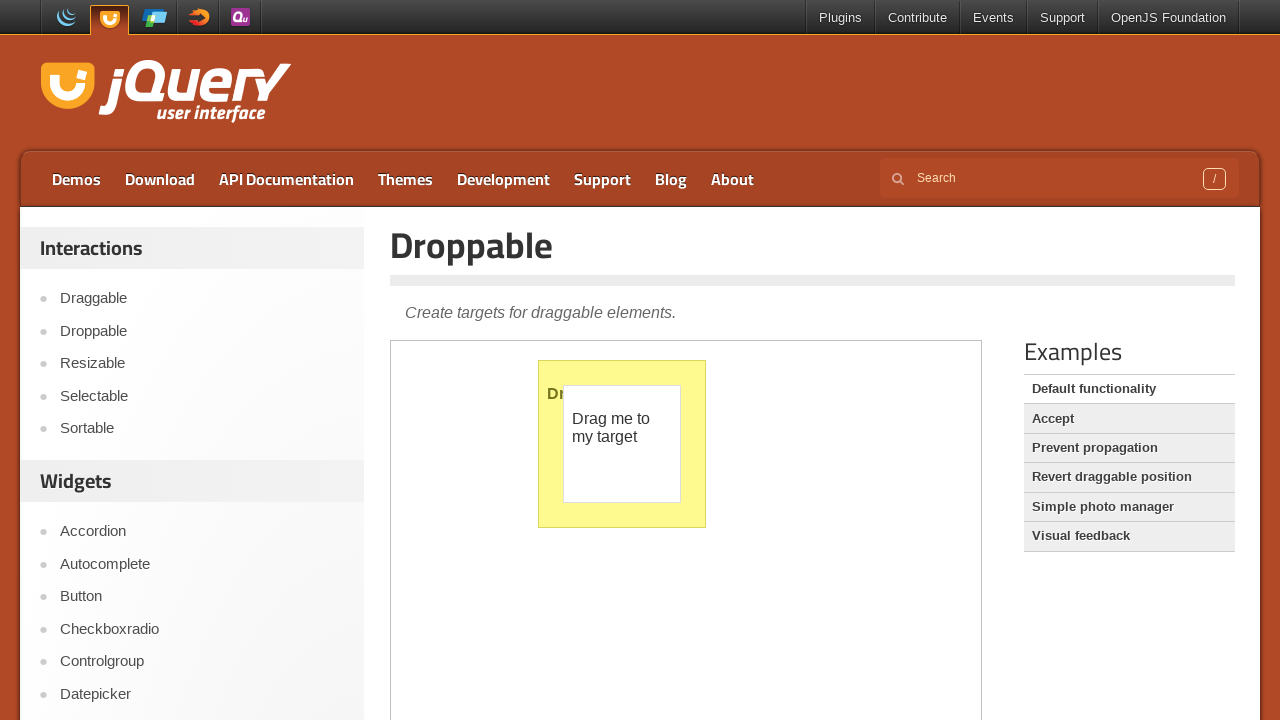